Tests that the todo counter displays the correct number of items as todos are added.

Starting URL: https://demo.playwright.dev/todomvc

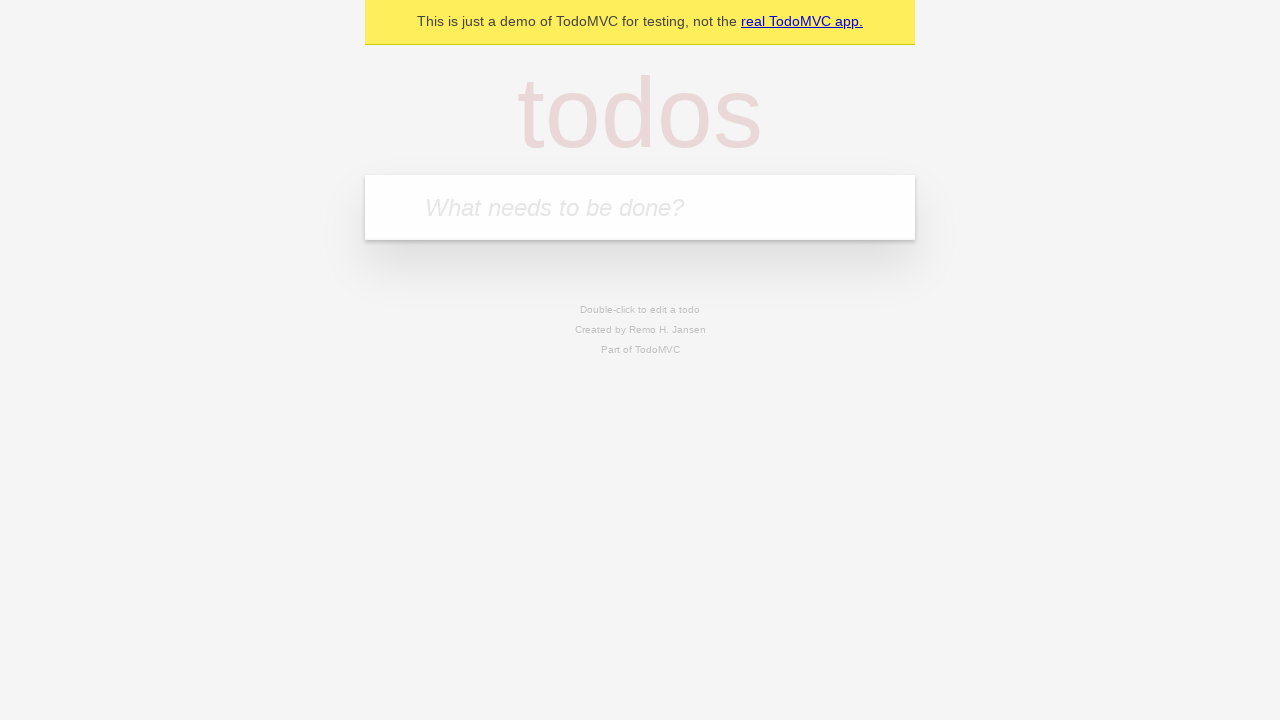

Located the 'What needs to be done?' input field
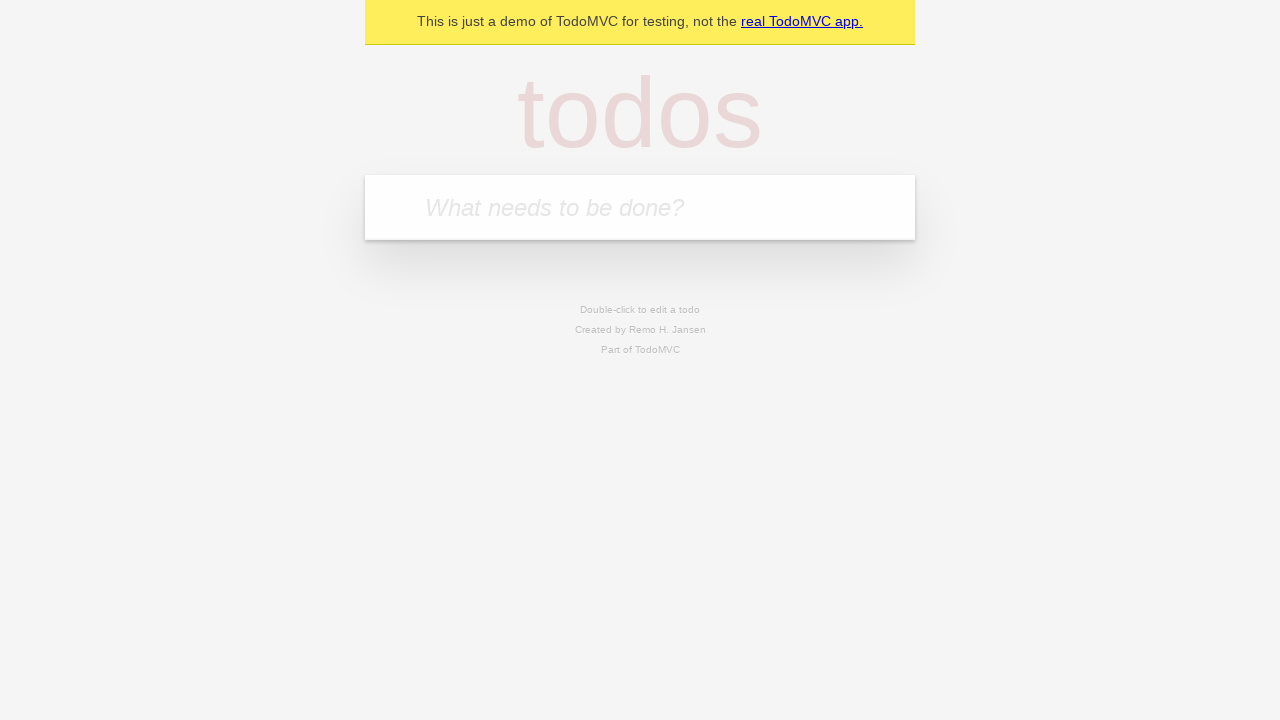

Filled input with first todo 'buy some cheese' on internal:attr=[placeholder="What needs to be done?"i]
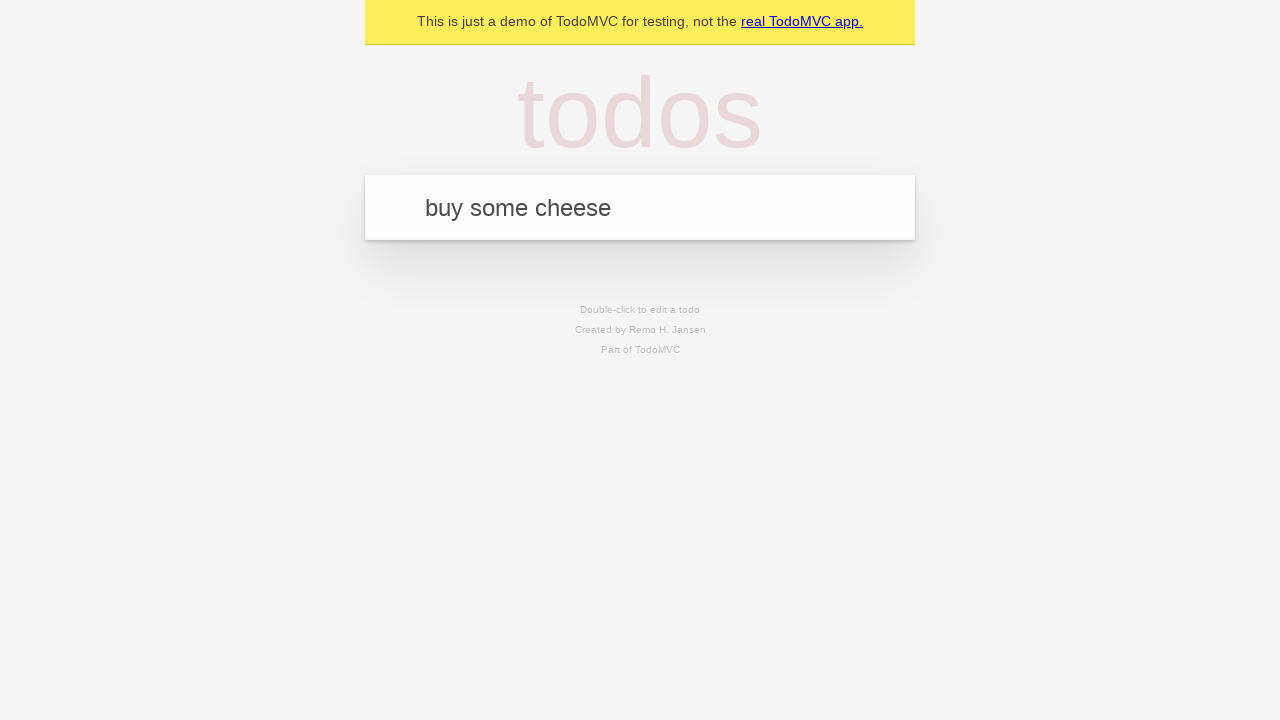

Pressed Enter to add first todo on internal:attr=[placeholder="What needs to be done?"i]
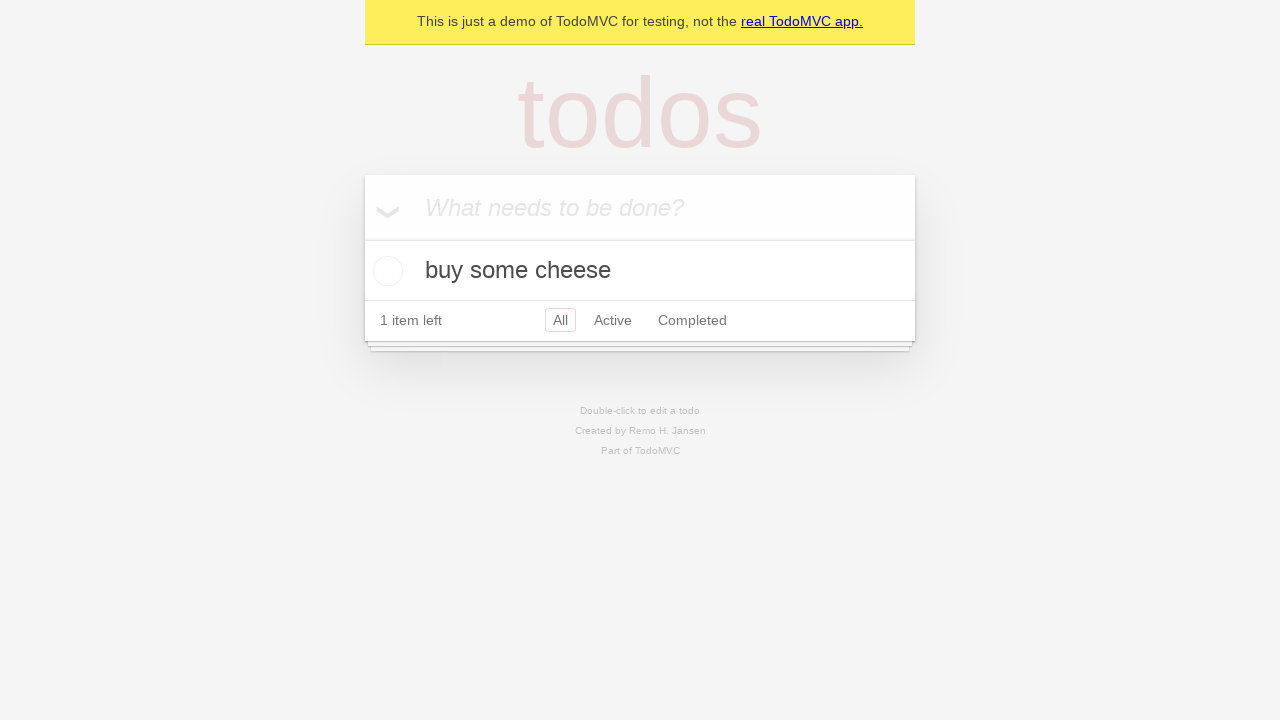

Todo counter element appeared after adding first item
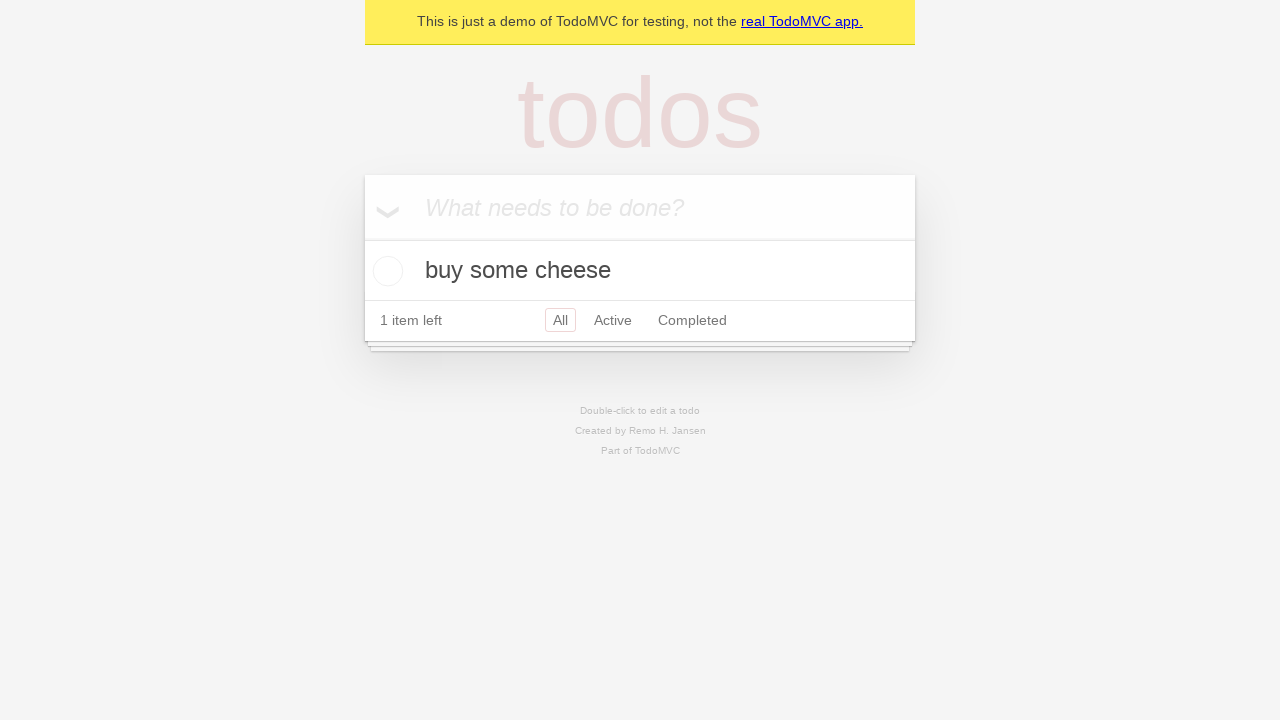

Filled input with second todo 'feed the cat' on internal:attr=[placeholder="What needs to be done?"i]
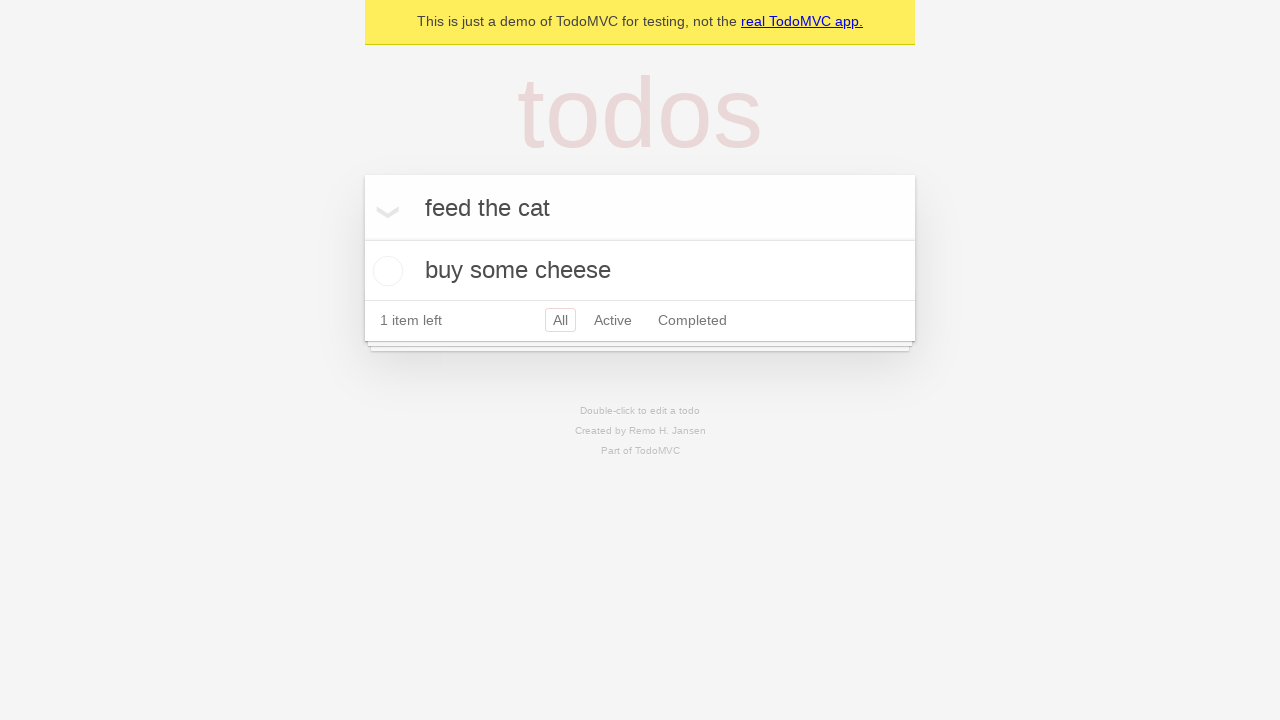

Pressed Enter to add second todo on internal:attr=[placeholder="What needs to be done?"i]
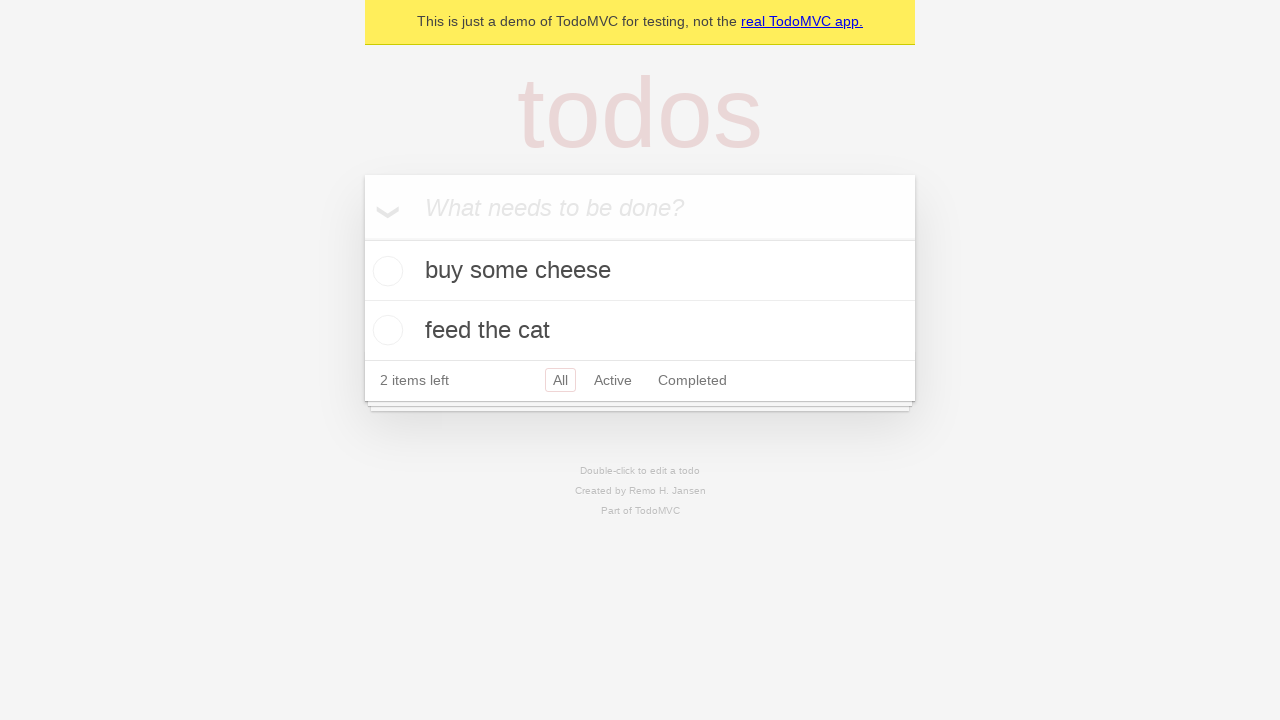

Todo counter updated to show 2 items
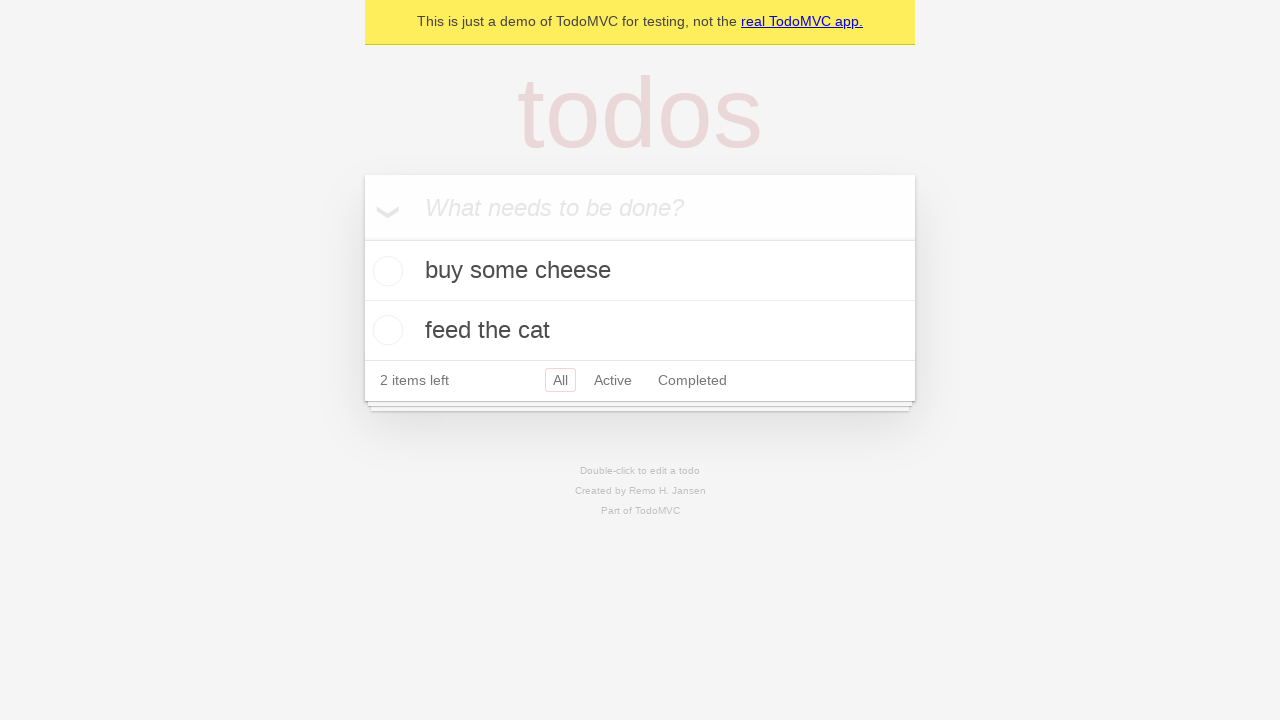

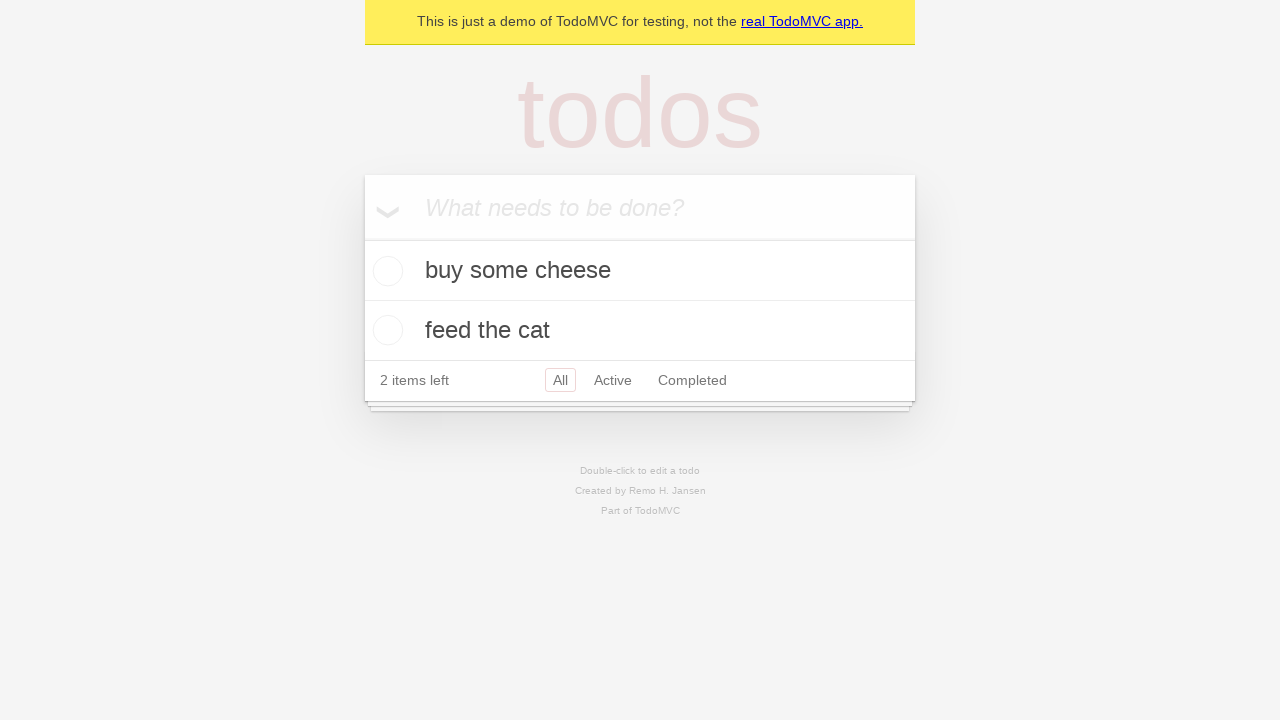